Tests checkbox functionality on a flight booking practice page by clicking the Senior Citizen Discount checkbox and then clicking on the Adult dropdown option

Starting URL: https://rahulshettyacademy.com/dropdownsPractise/#search.aspx?mode=search

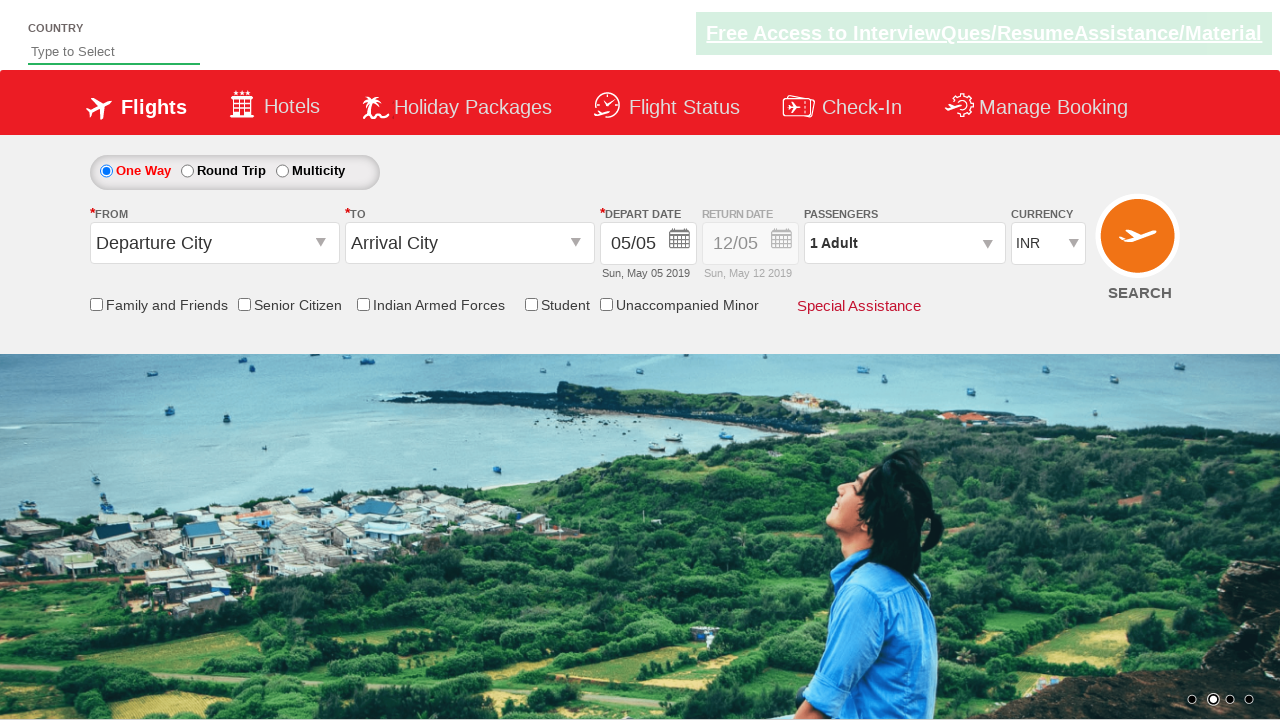

Navigated to flight booking practice page
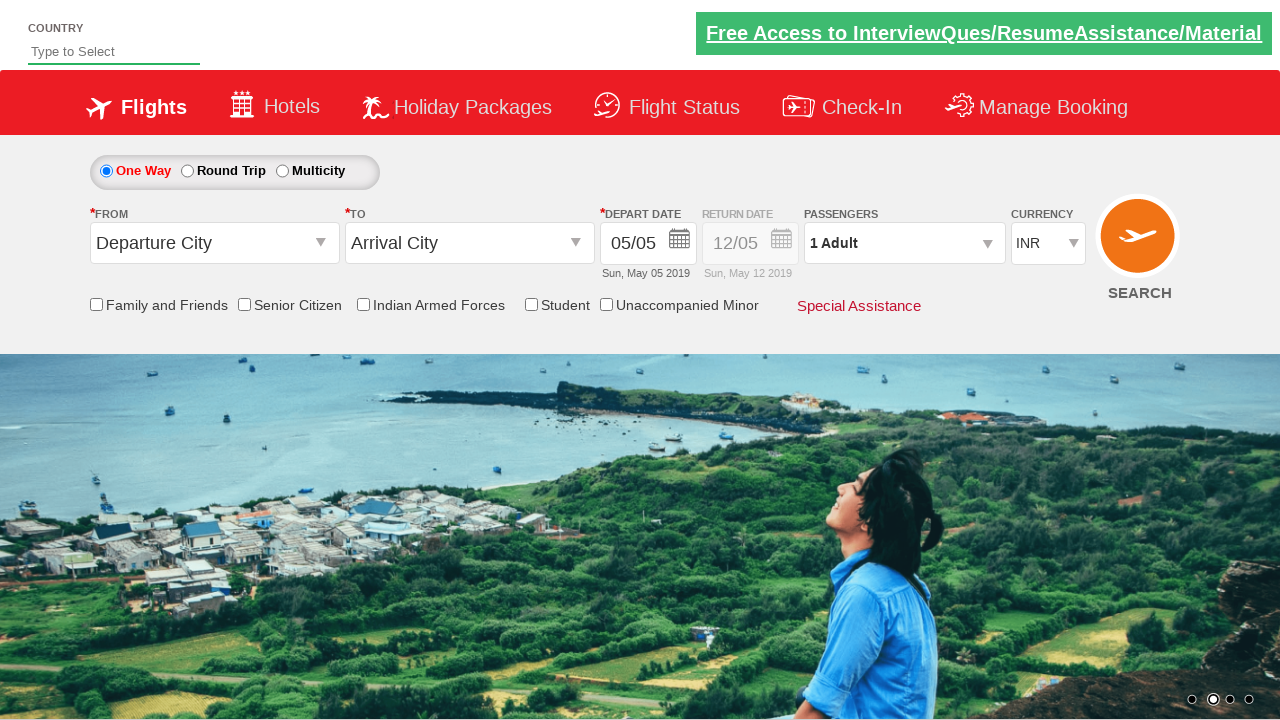

Clicked Senior Citizen Discount checkbox at (244, 304) on input[name*='SeniorCitizenDiscount']
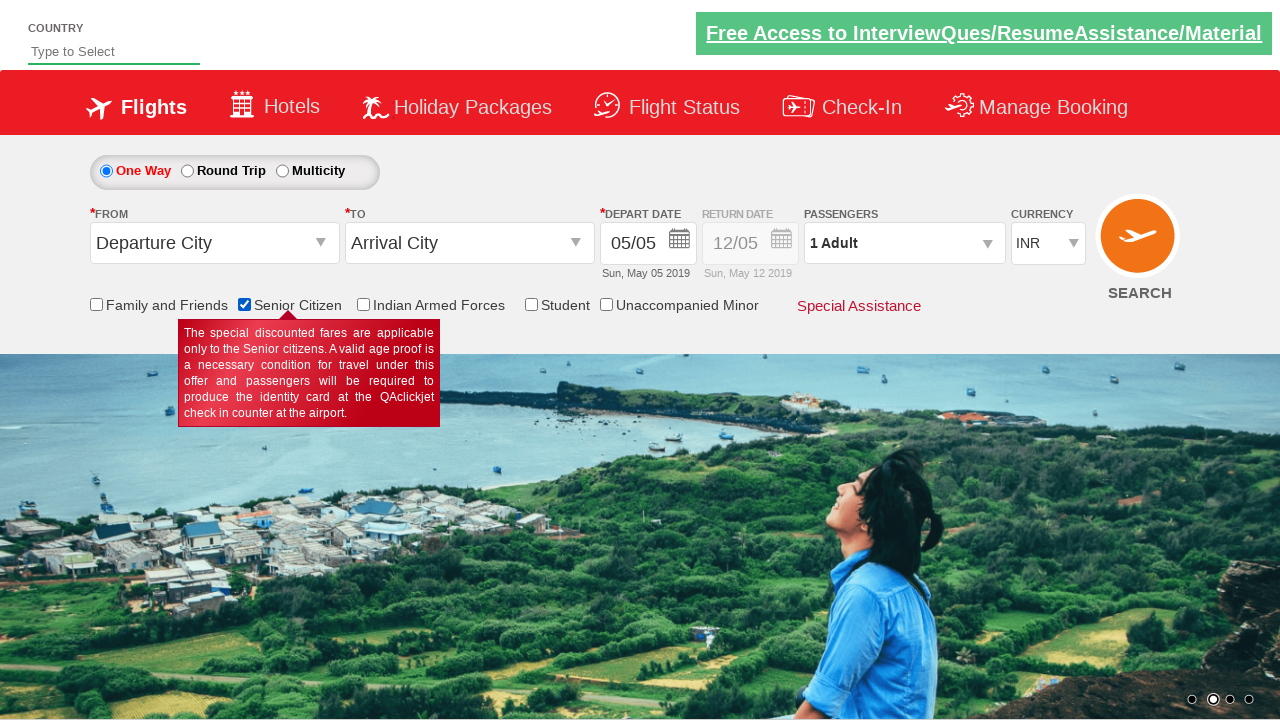

Clicked on Adult dropdown option at (904, 243) on xpath=//div[text()='1 Adult']
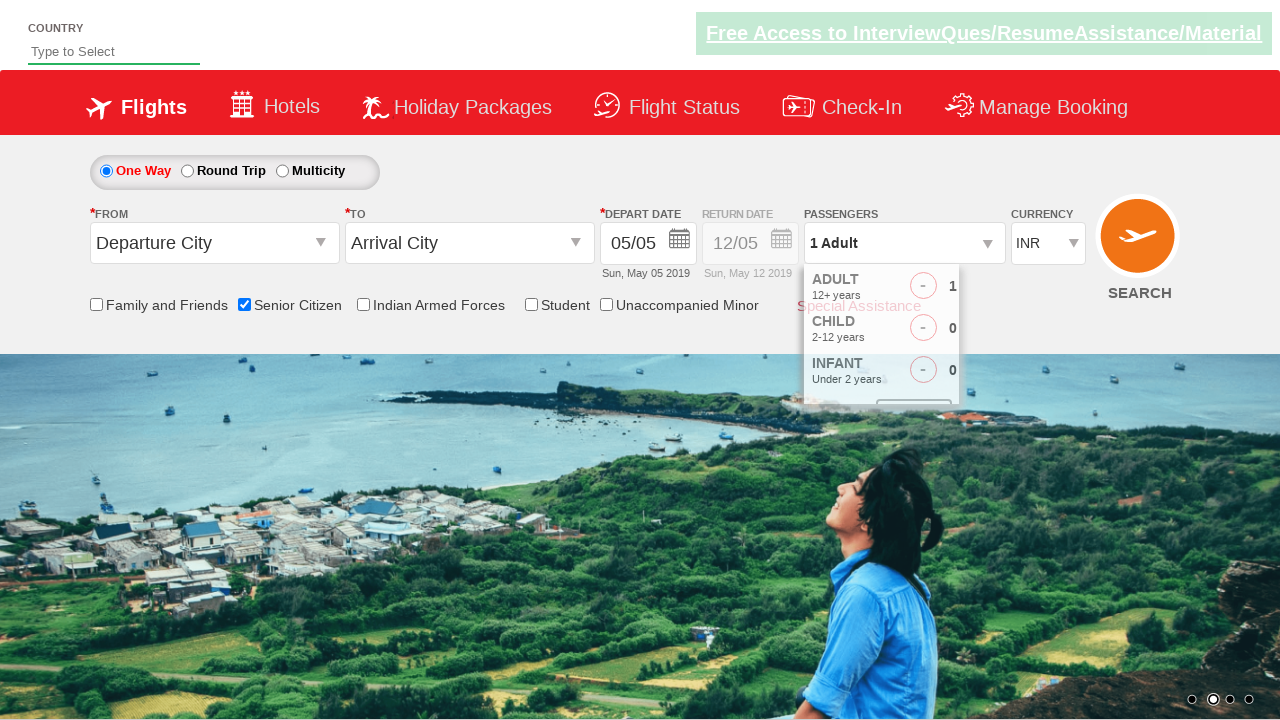

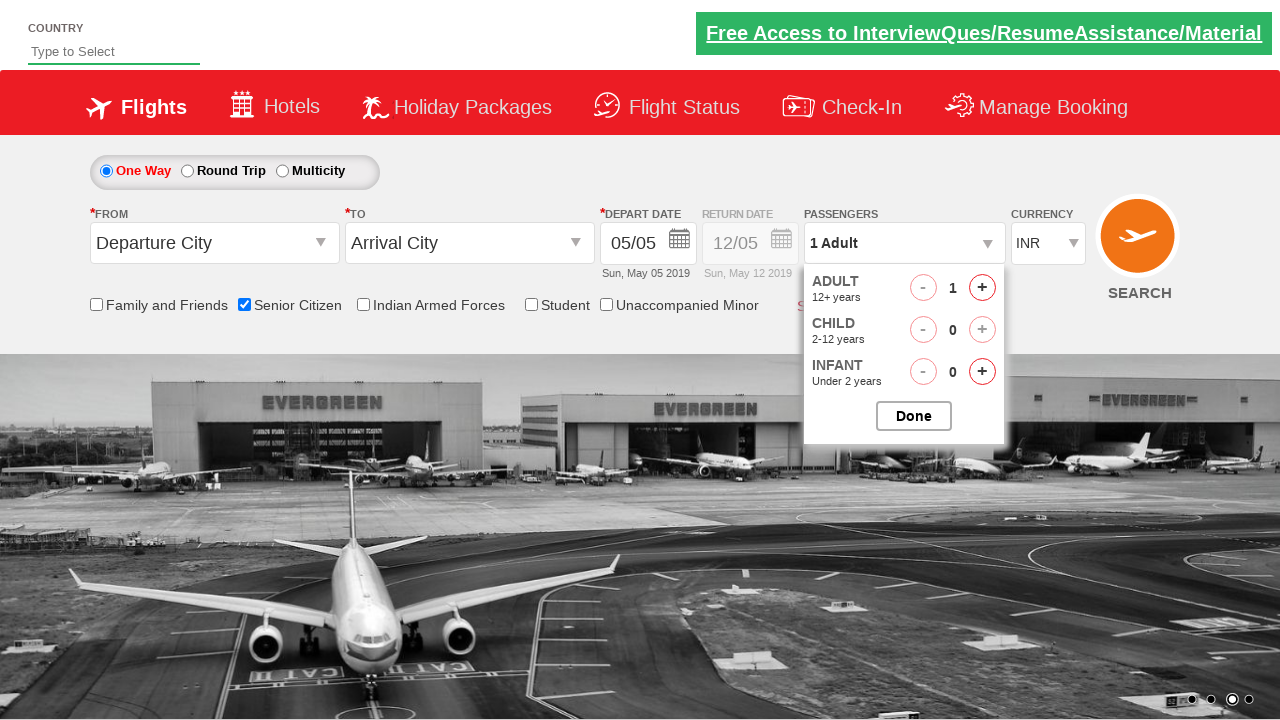